Tests Ctrl+click multi-selection by selecting items 1, 5, and 10 while holding Control key

Starting URL: https://automationfc.github.io/jquery-selectable/

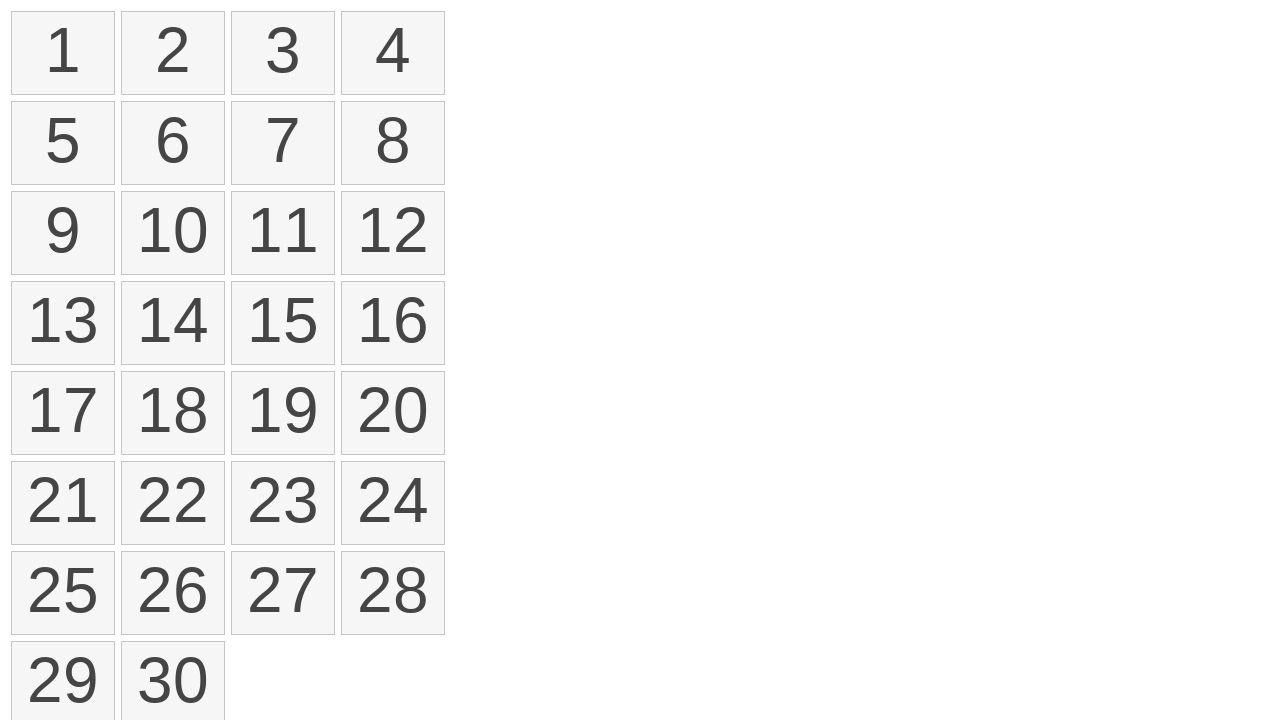

Waited for selectable items to load
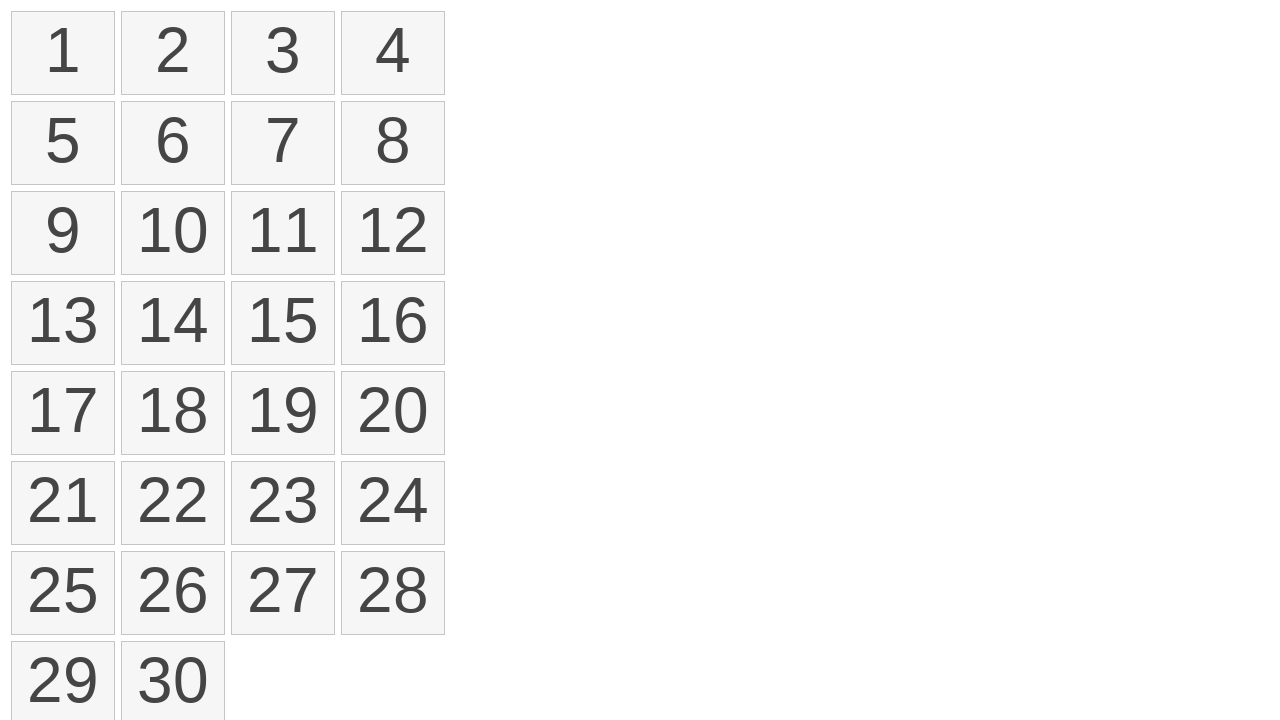

Retrieved all list items from selectable list
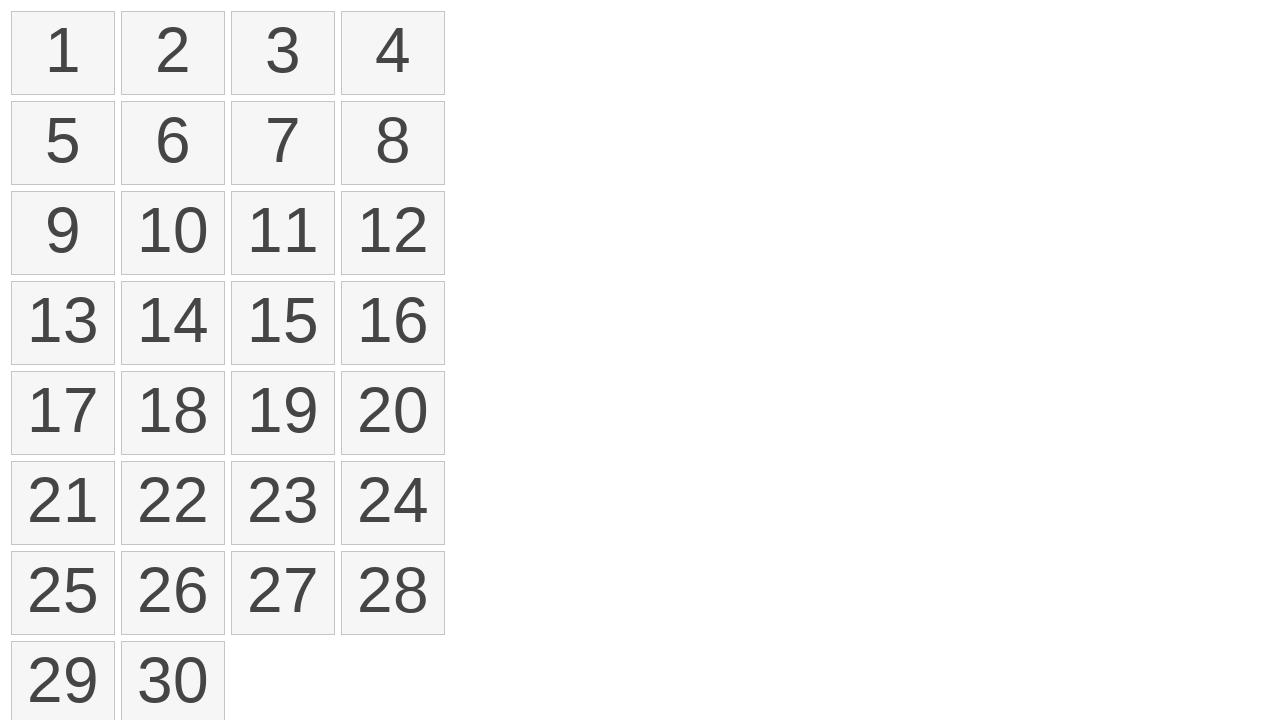

Pressed down Control key
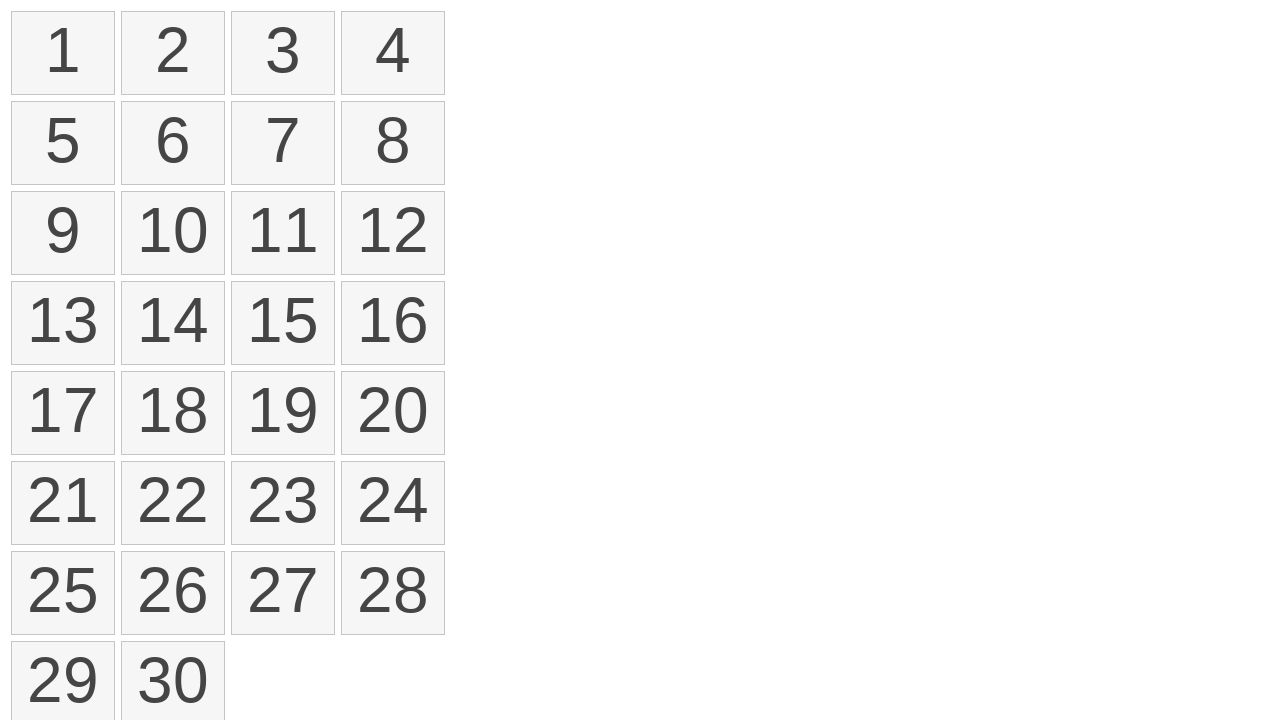

Ctrl+clicked item 1 (index 0) at (63, 53) on ol#selectable li >> nth=0
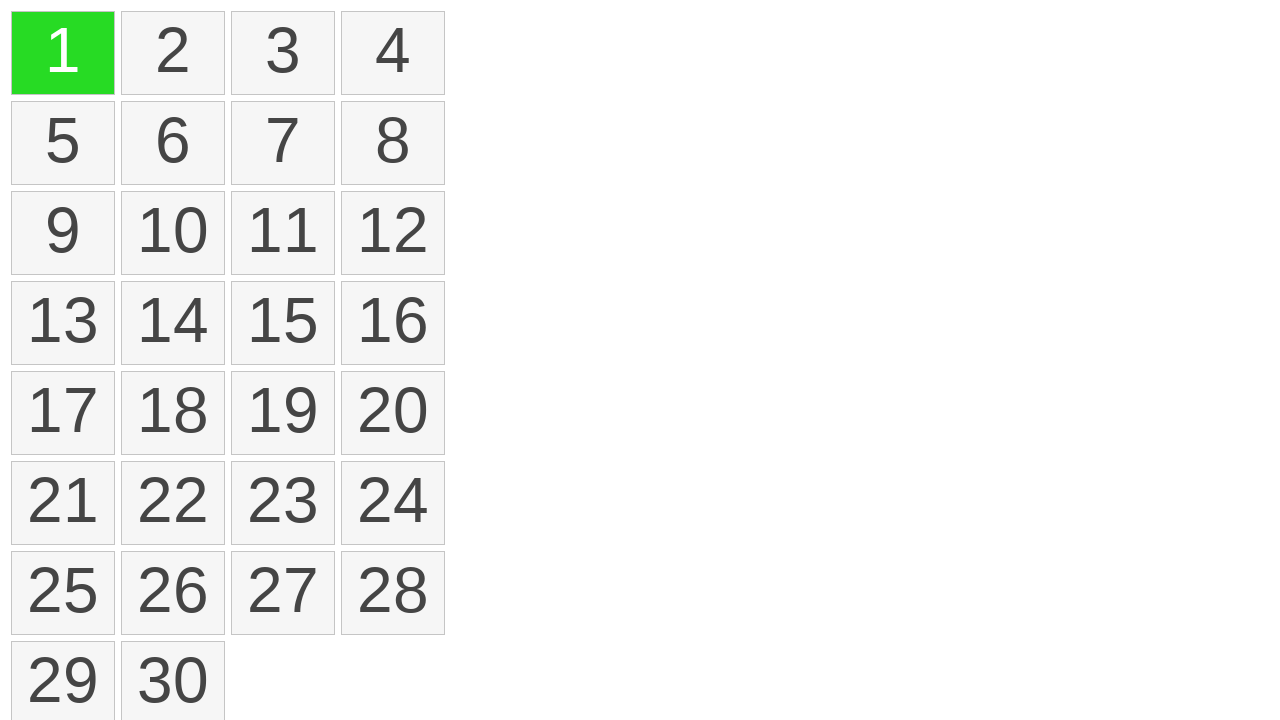

Ctrl+clicked item 5 (index 4) at (63, 143) on ol#selectable li >> nth=4
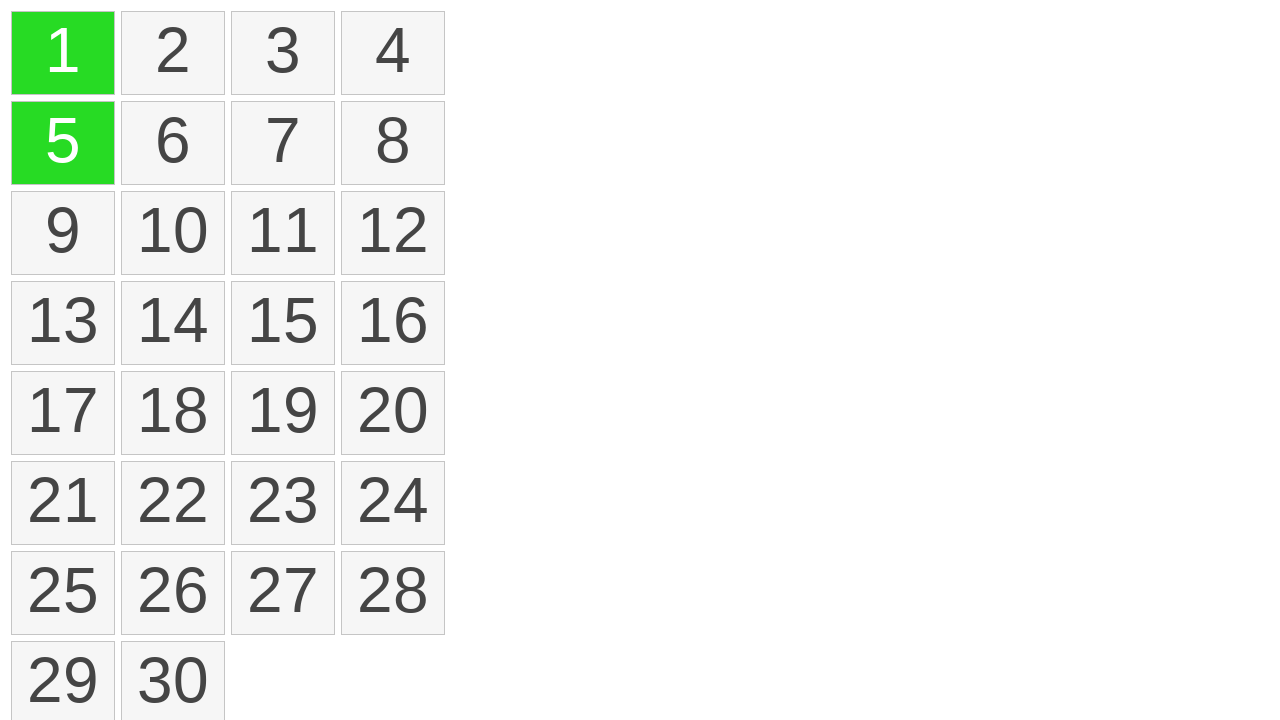

Ctrl+clicked item 10 (index 9) at (173, 233) on ol#selectable li >> nth=9
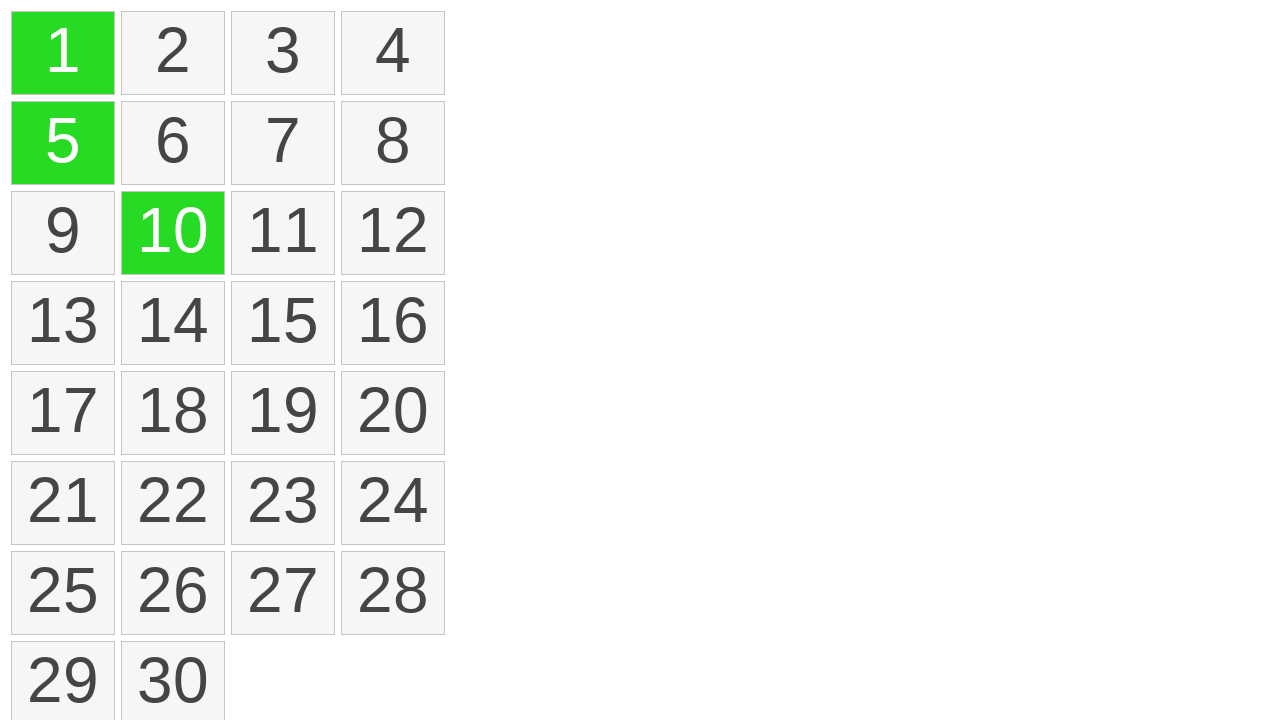

Released Control key
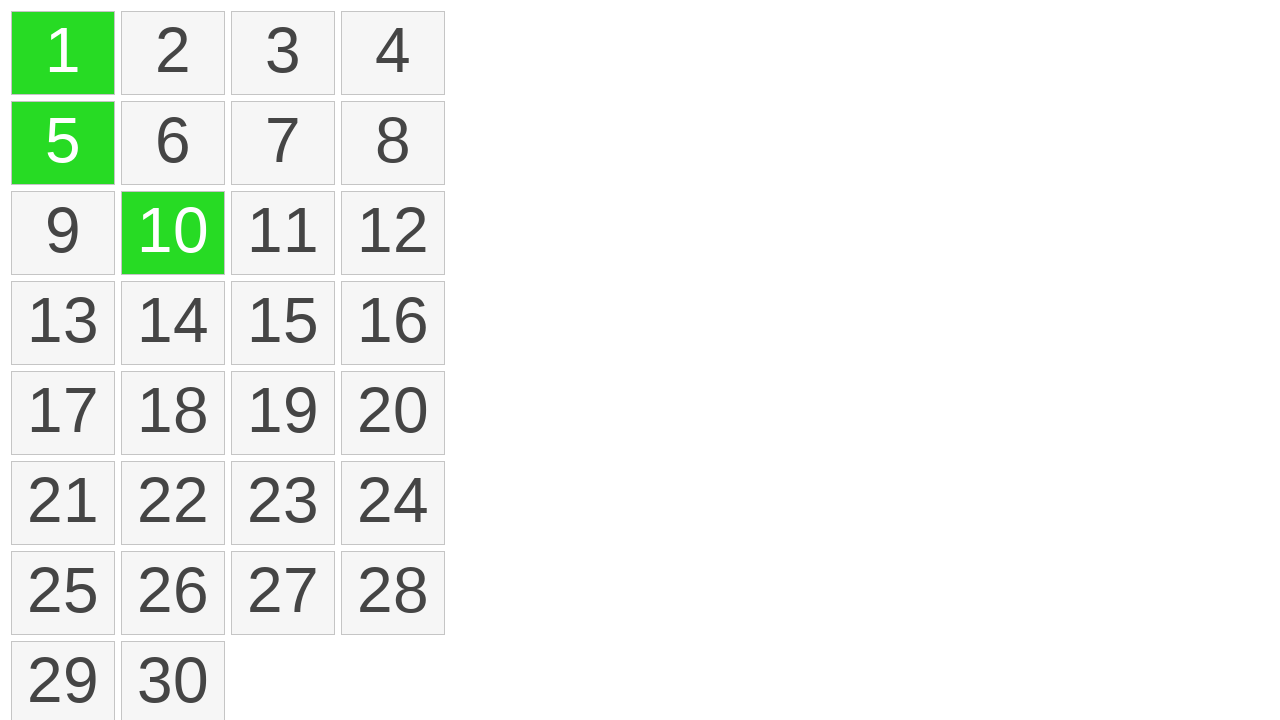

Counted selected items - found 3 items with ui-selected class
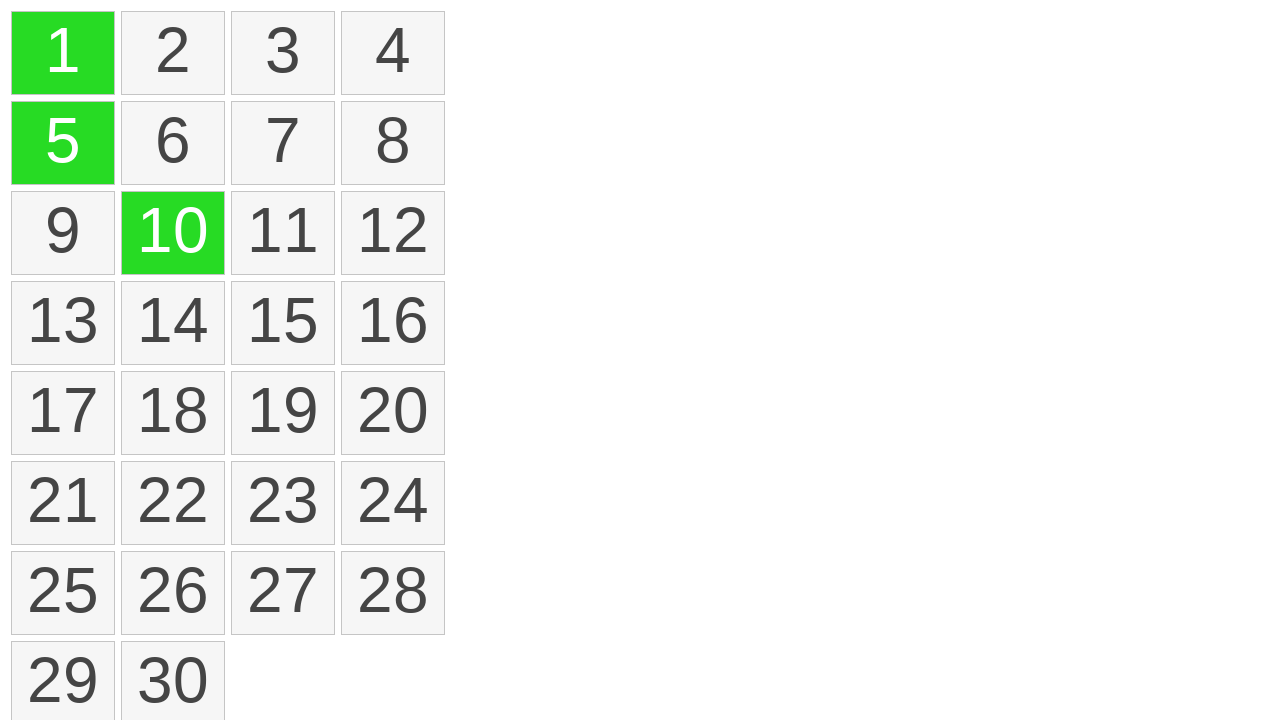

Verified that exactly 3 items are selected
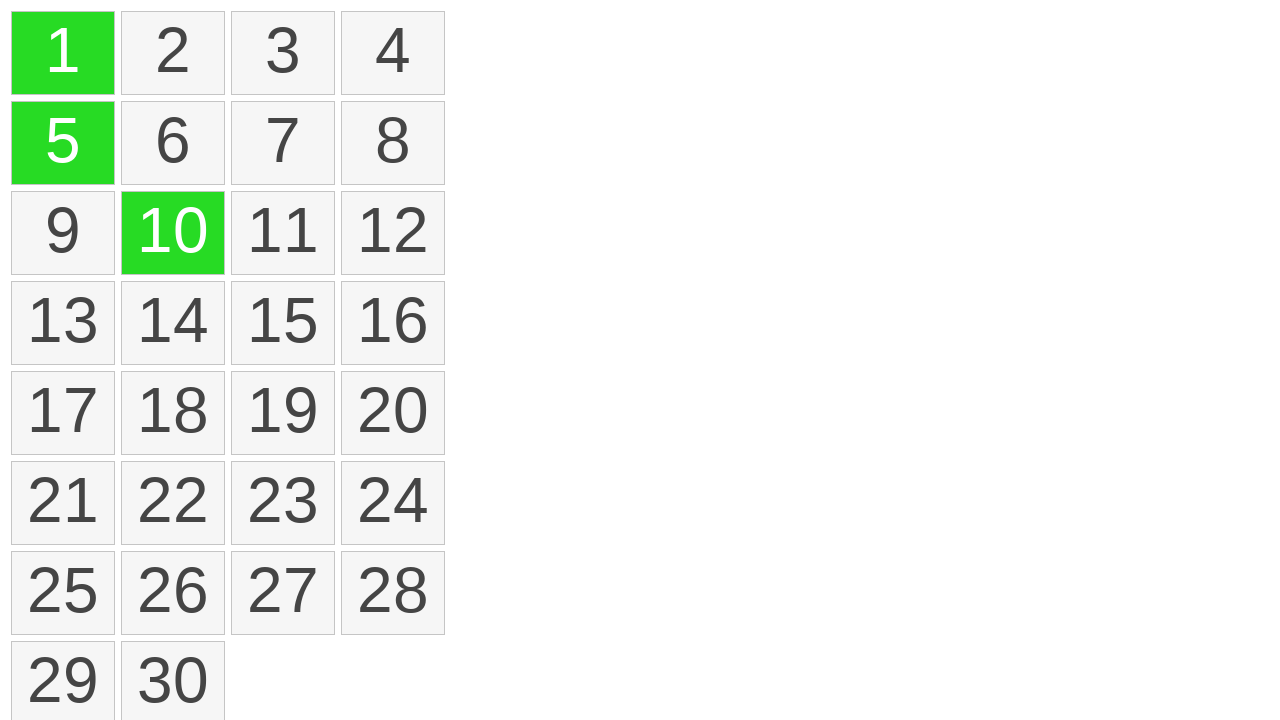

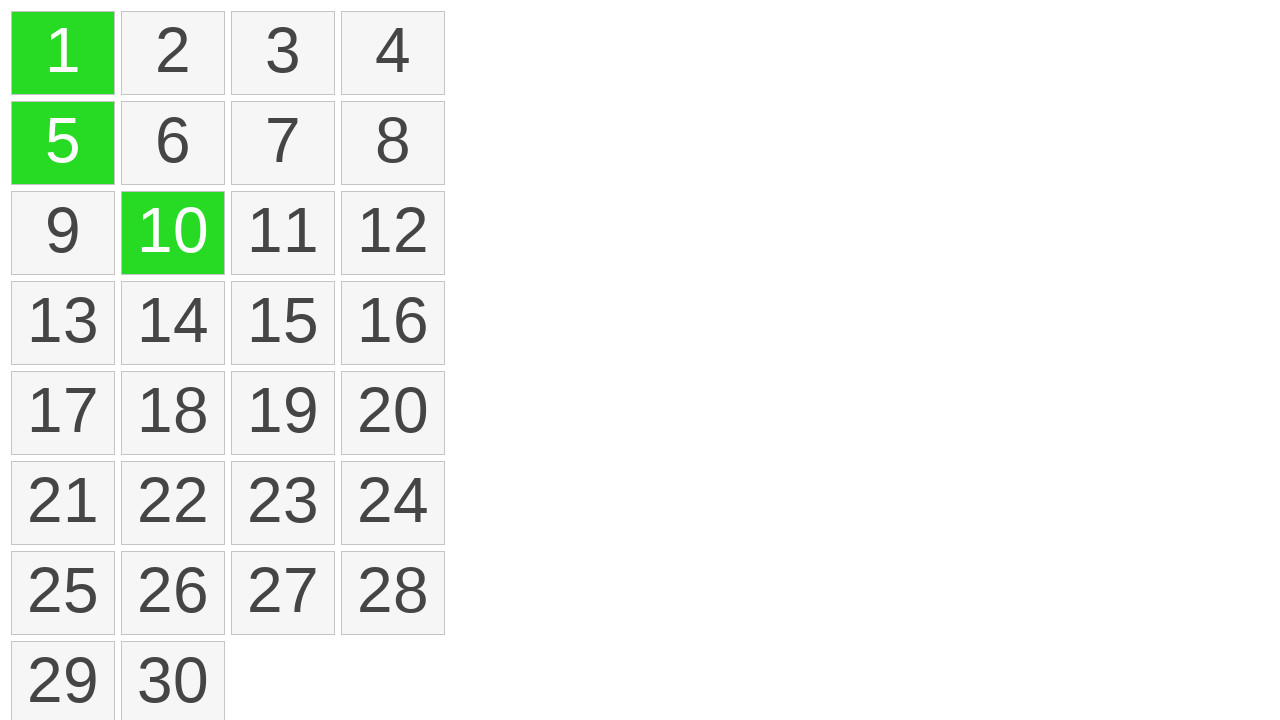